Tests checkbox interactions by selecting the first checkbox and deselecting the second checkbox

Starting URL: http://the-internet.herokuapp.com/checkboxes

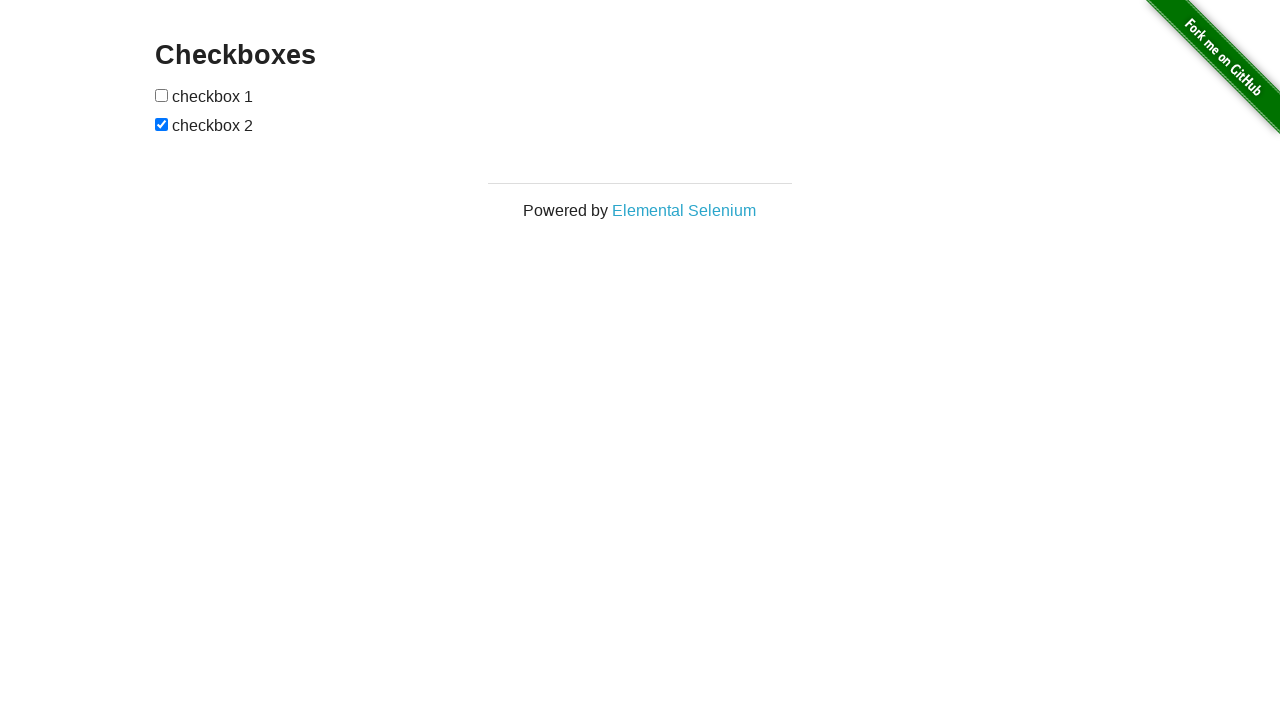

Clicked first checkbox to select it at (162, 95) on input:nth-of-type(1)
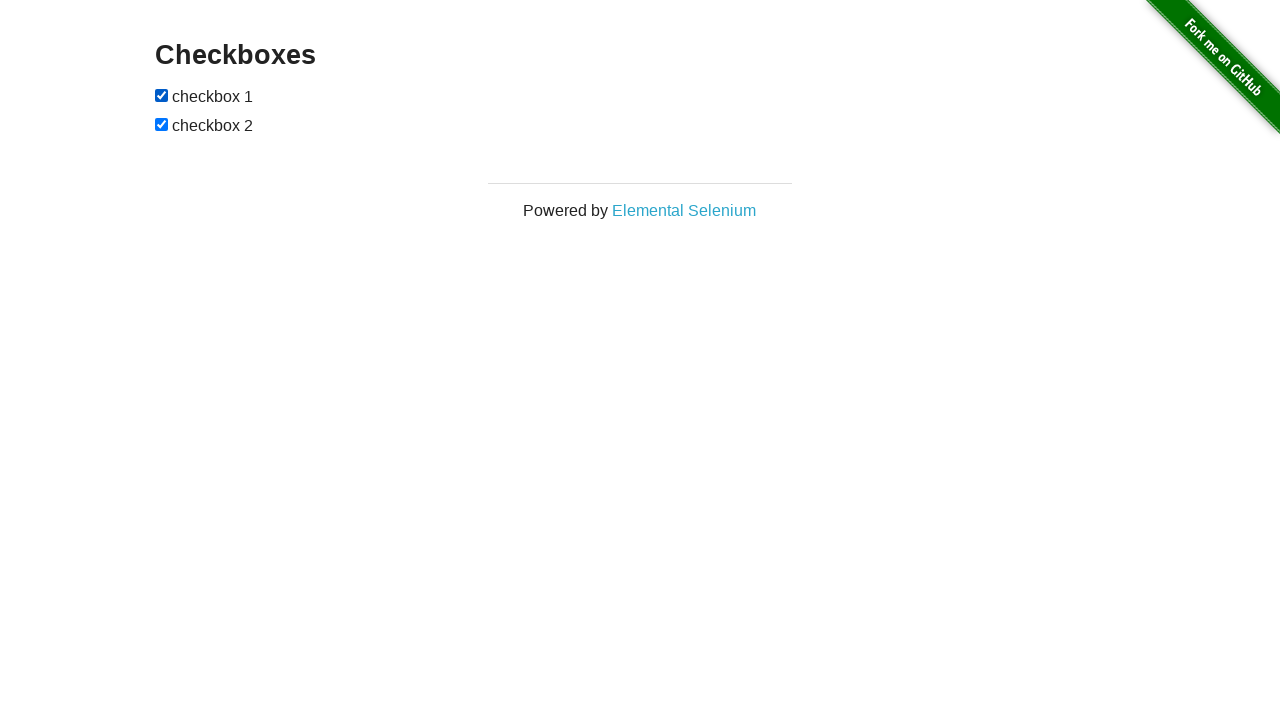

Clicked second checkbox to deselect it at (162, 124) on input:nth-of-type(2)
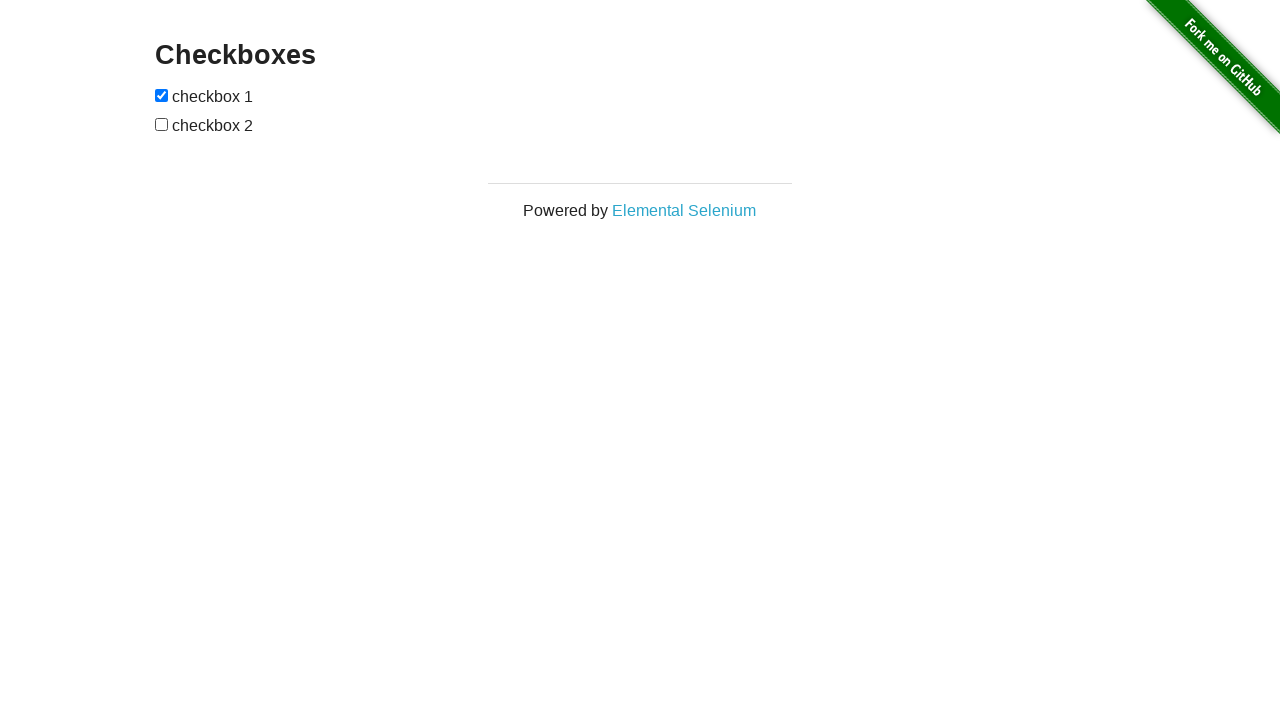

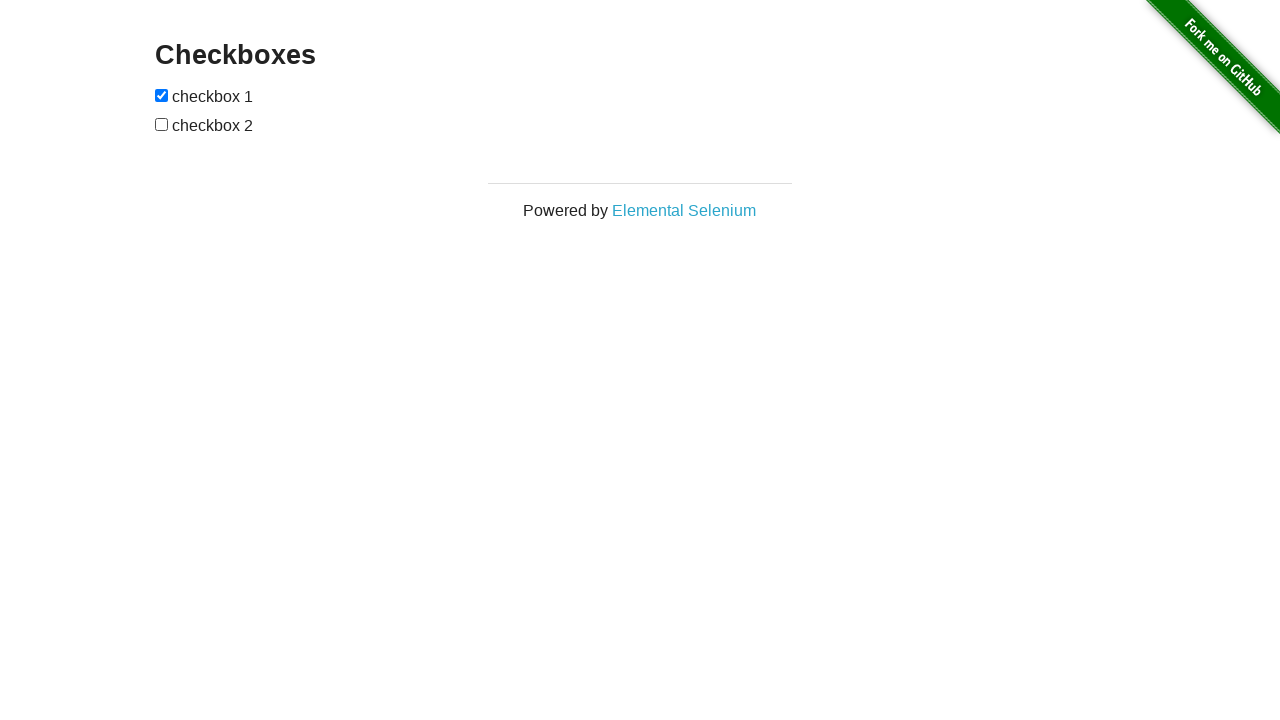